Tests clicking a submit button and verifies the result text shows 'Submitted'

Starting URL: https://www.qa-practice.com/elements/button/simple

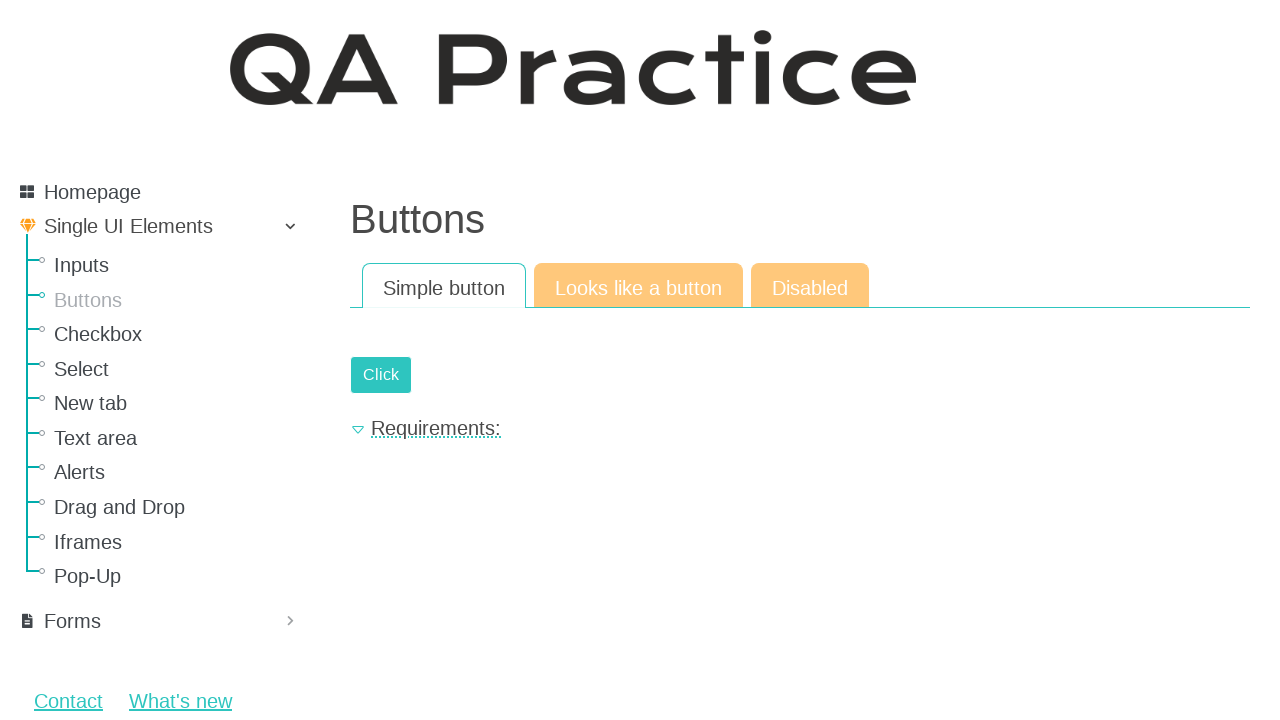

Clicked the submit button at (381, 375) on #submit-id-submit
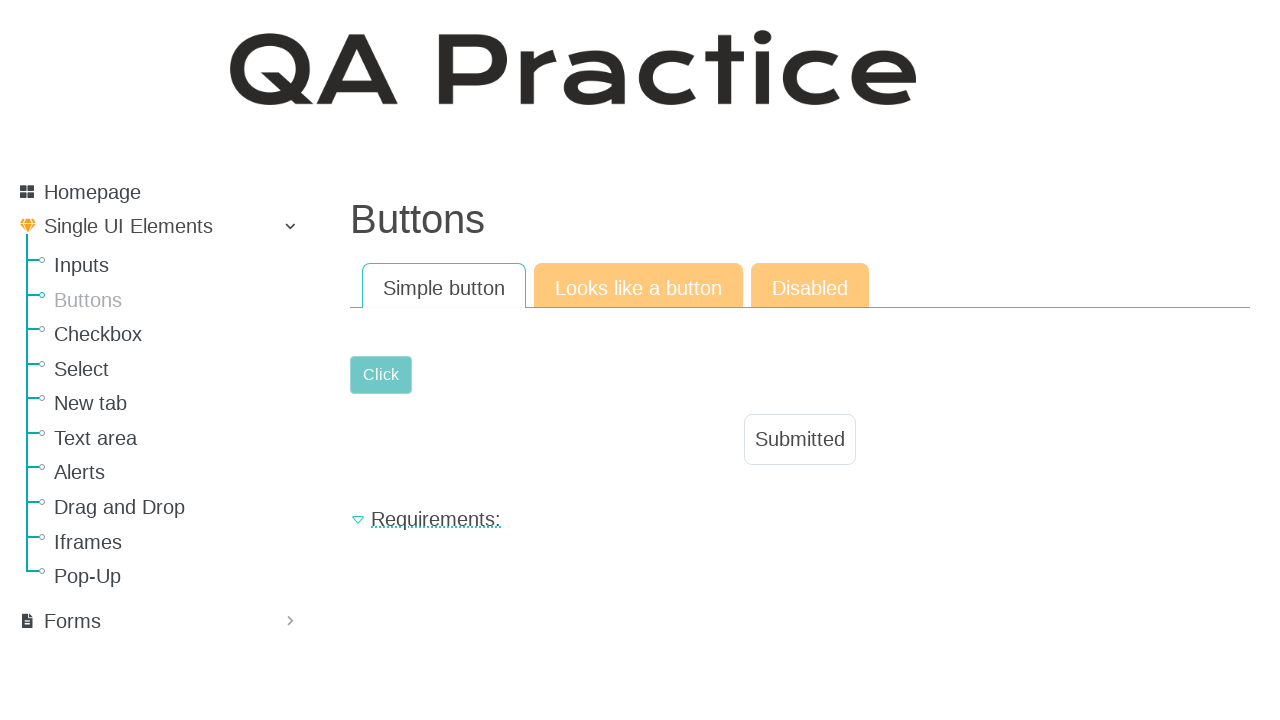

Result text element loaded
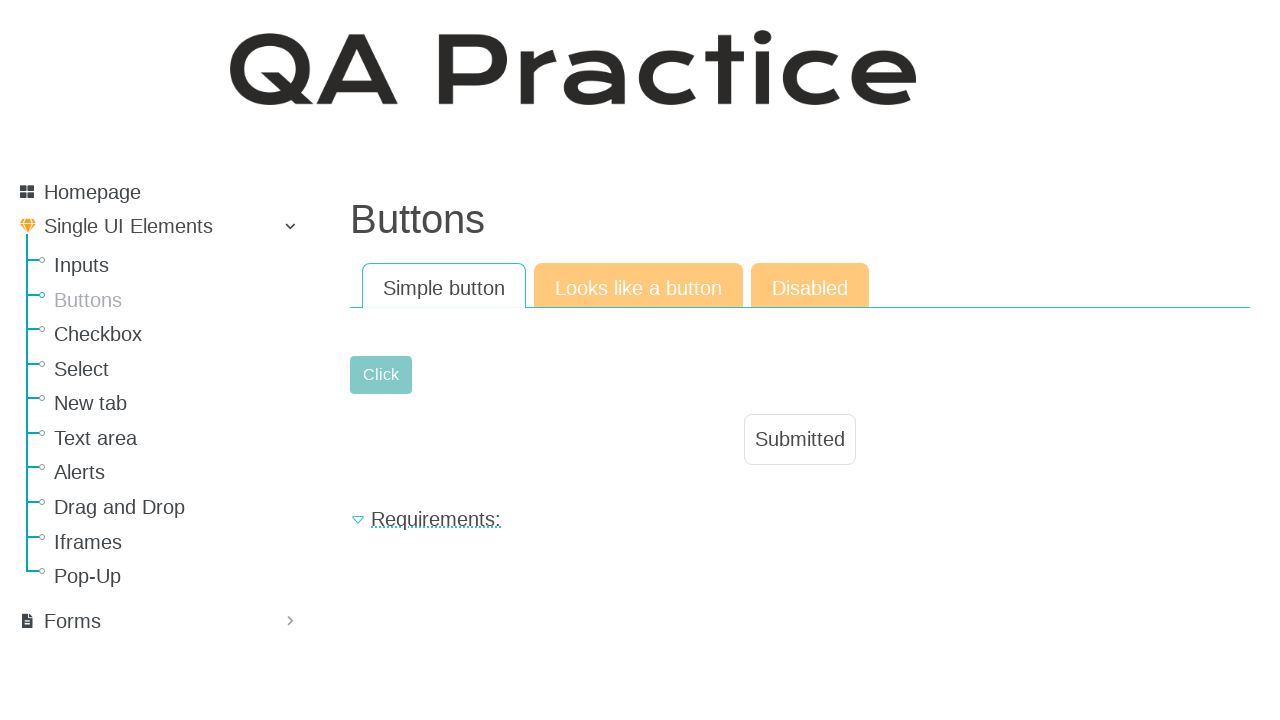

Verified result text shows 'Submitted'
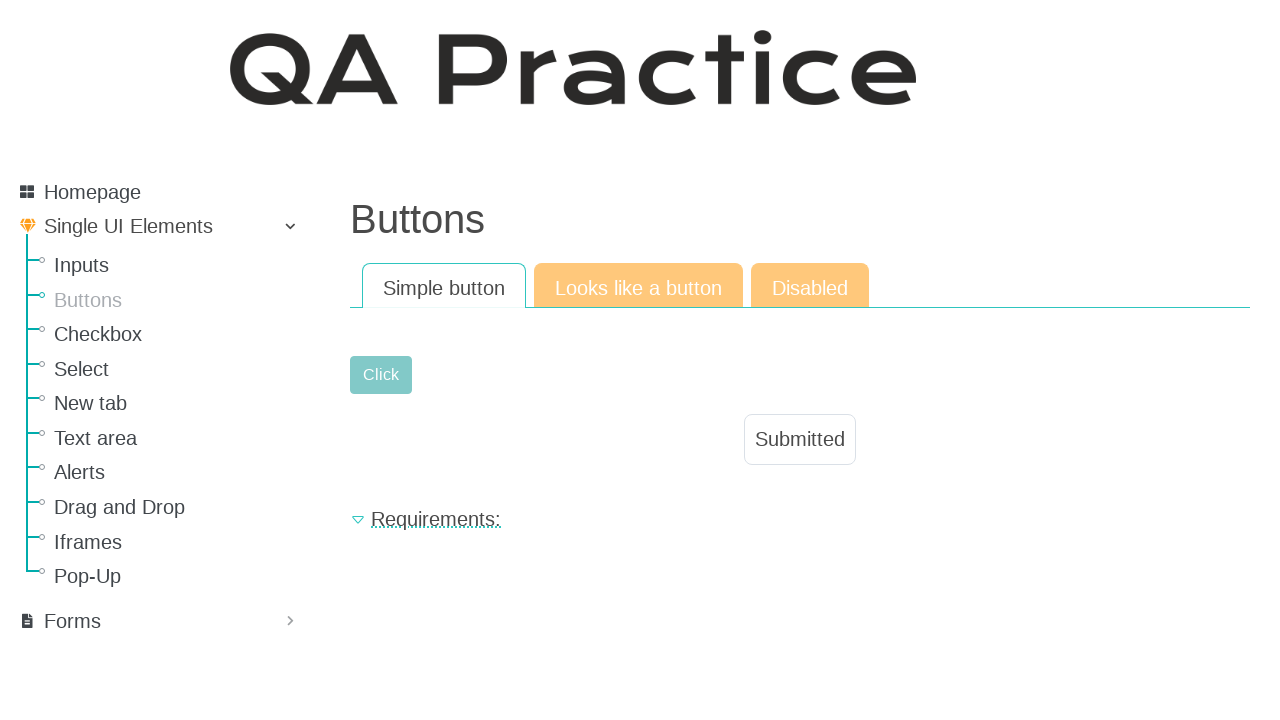

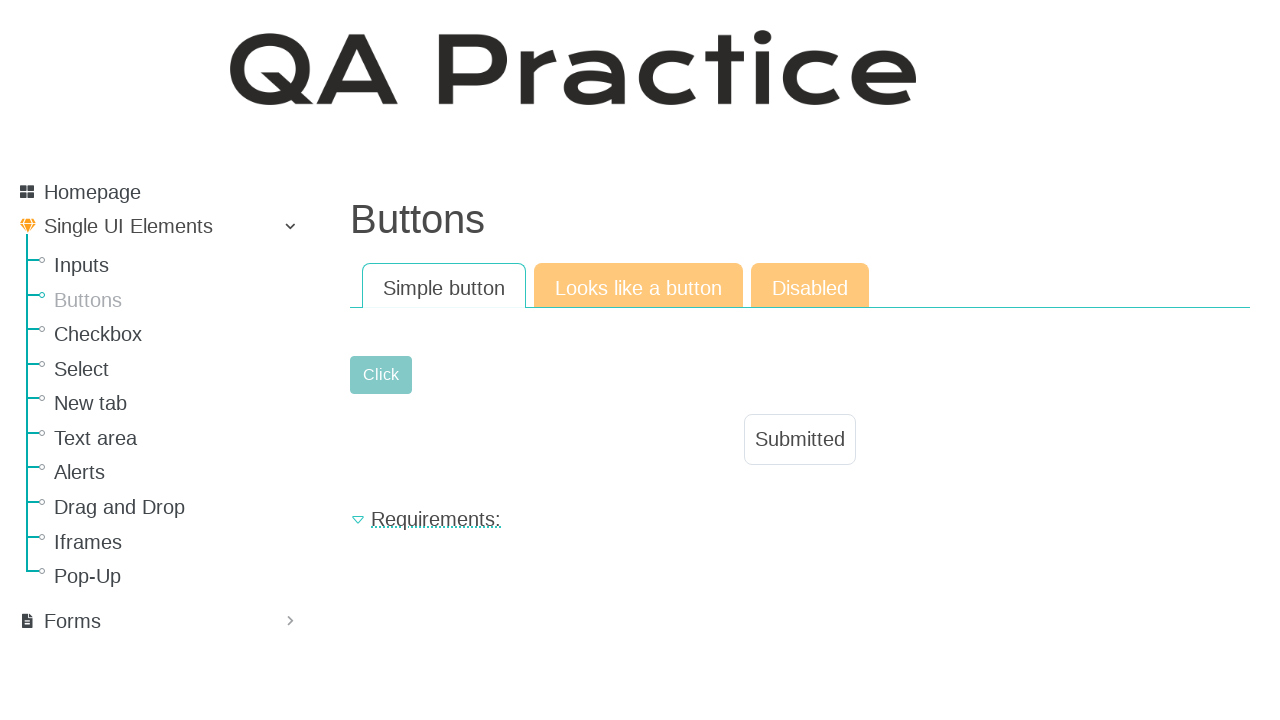